Tests right-click context menu functionality by right-clicking on a button to open a context menu and then clicking the copy option

Starting URL: http://swisnl.github.io/jQuery-contextMenu/demo.html

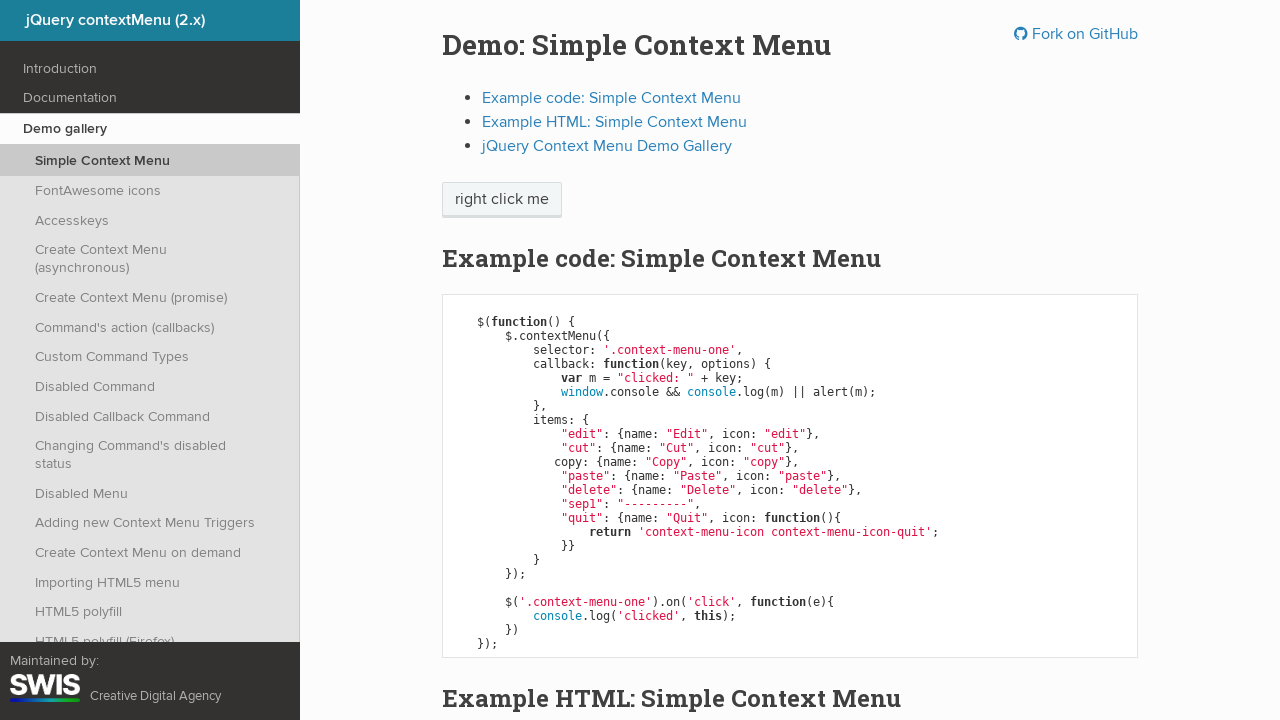

Navigated to jQuery contextMenu demo page
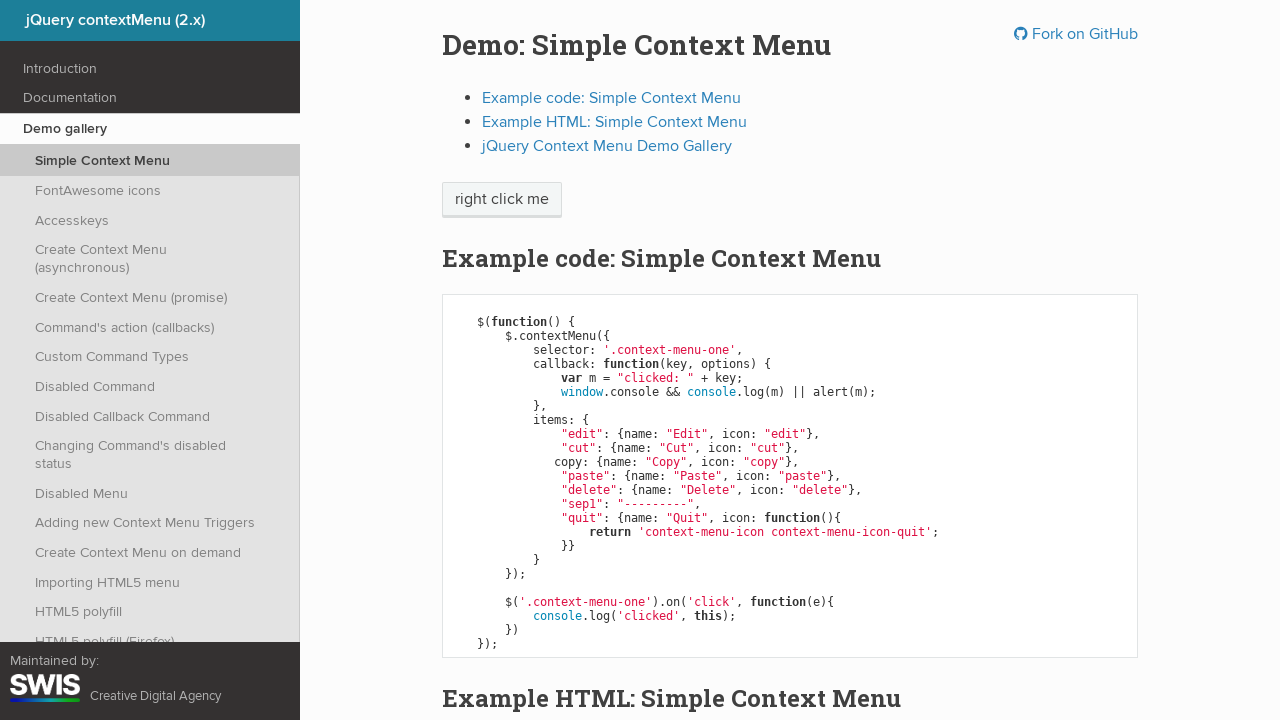

Right-clicked on context menu button to open context menu at (502, 200) on .context-menu-one
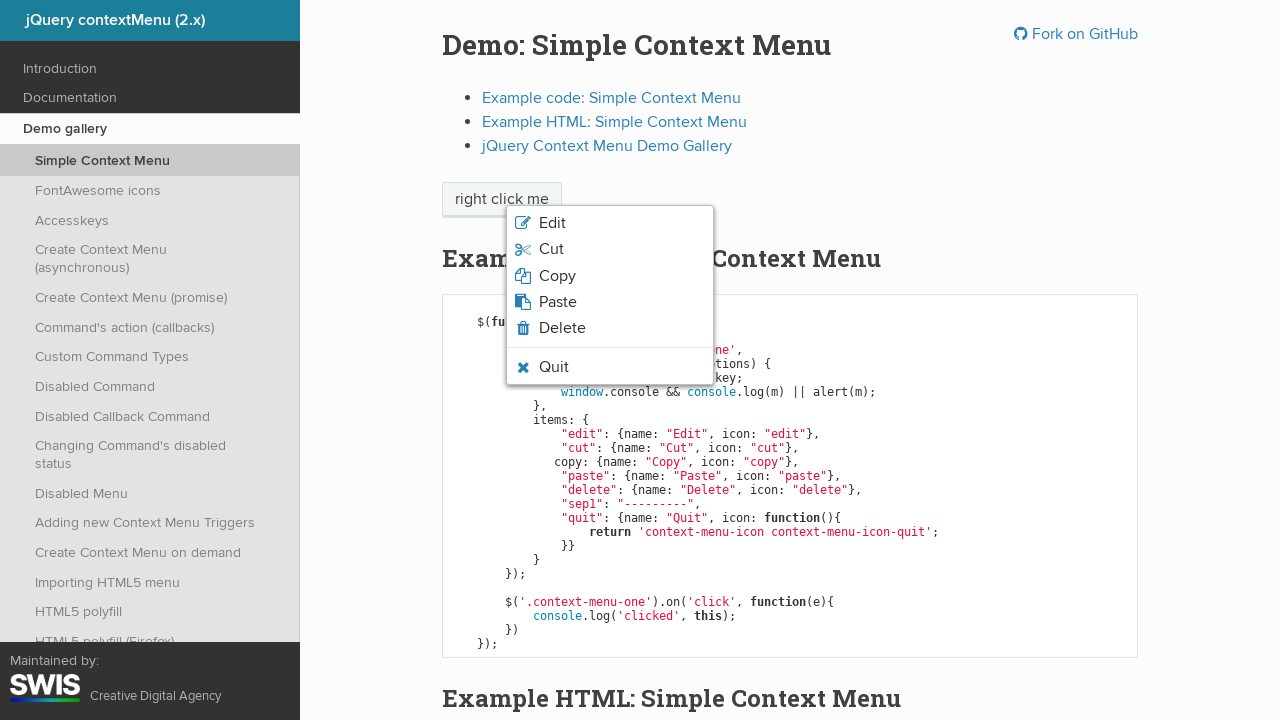

Clicked on copy option in context menu at (610, 276) on .context-menu-icon-copy
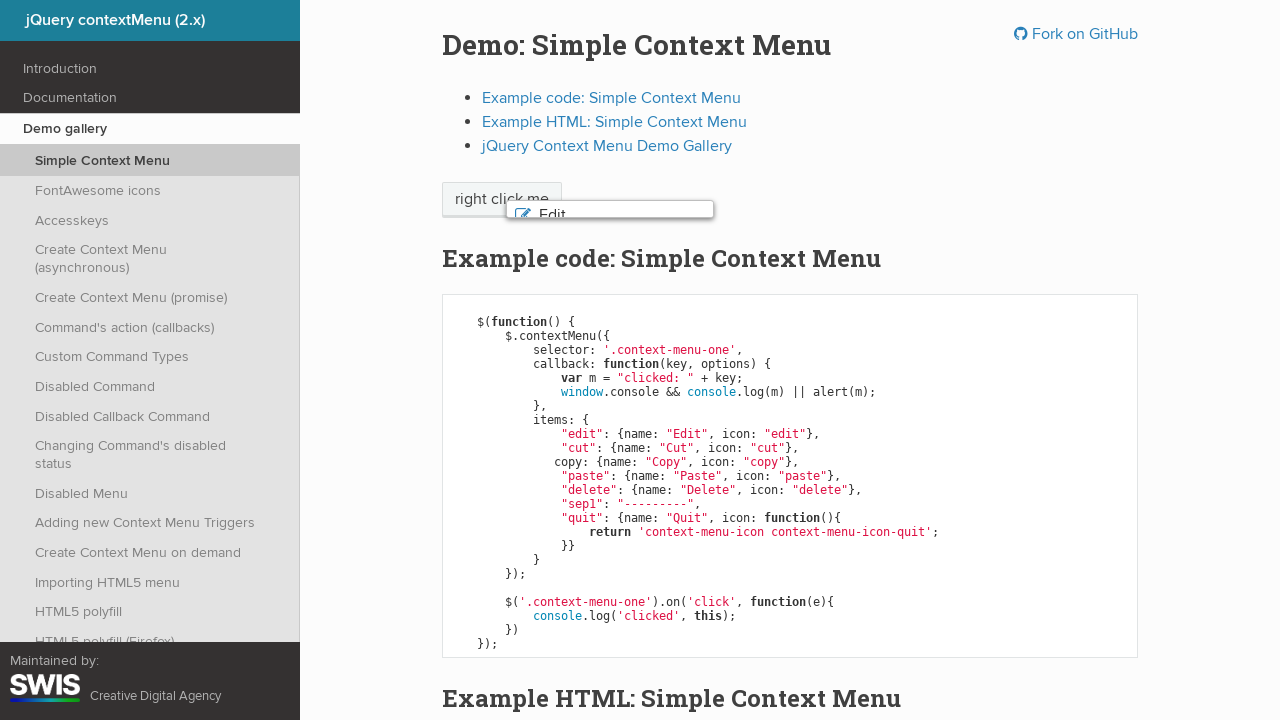

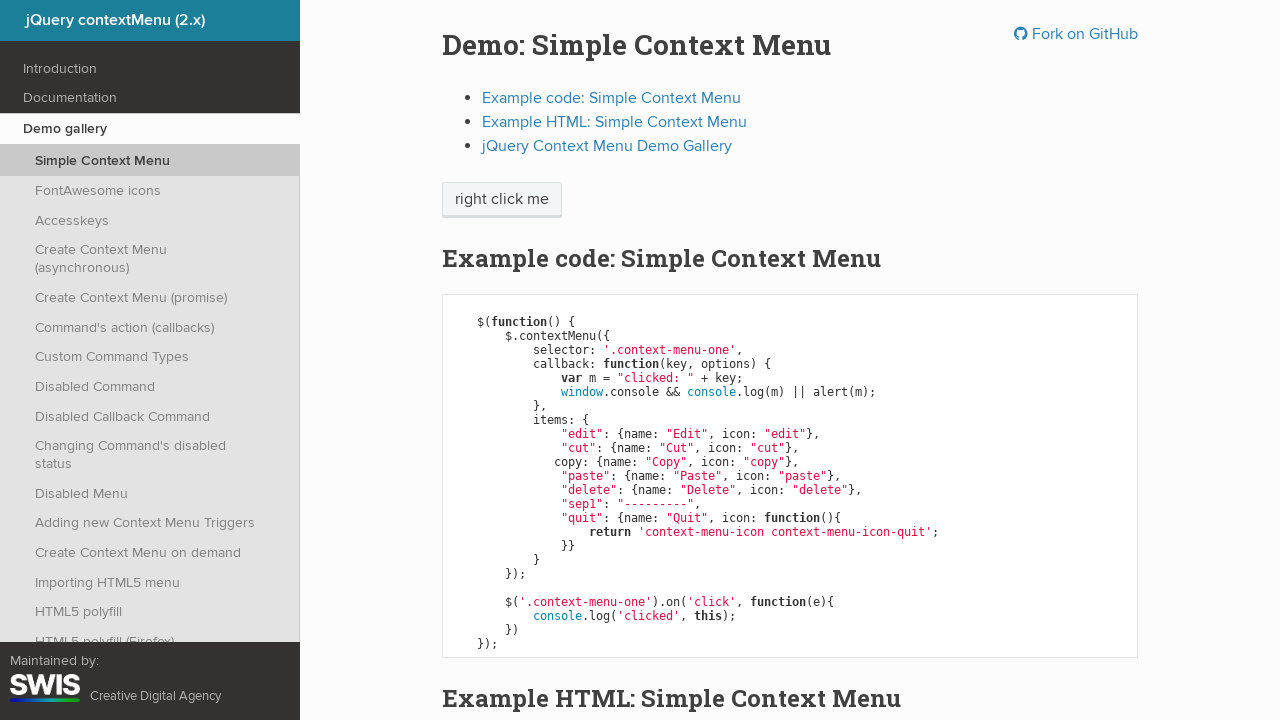